Tests AJIO's search and filter functionality by searching for bags, applying filters for men's fashion bags, and verifying the results are displayed

Starting URL: https://www.ajio.com/

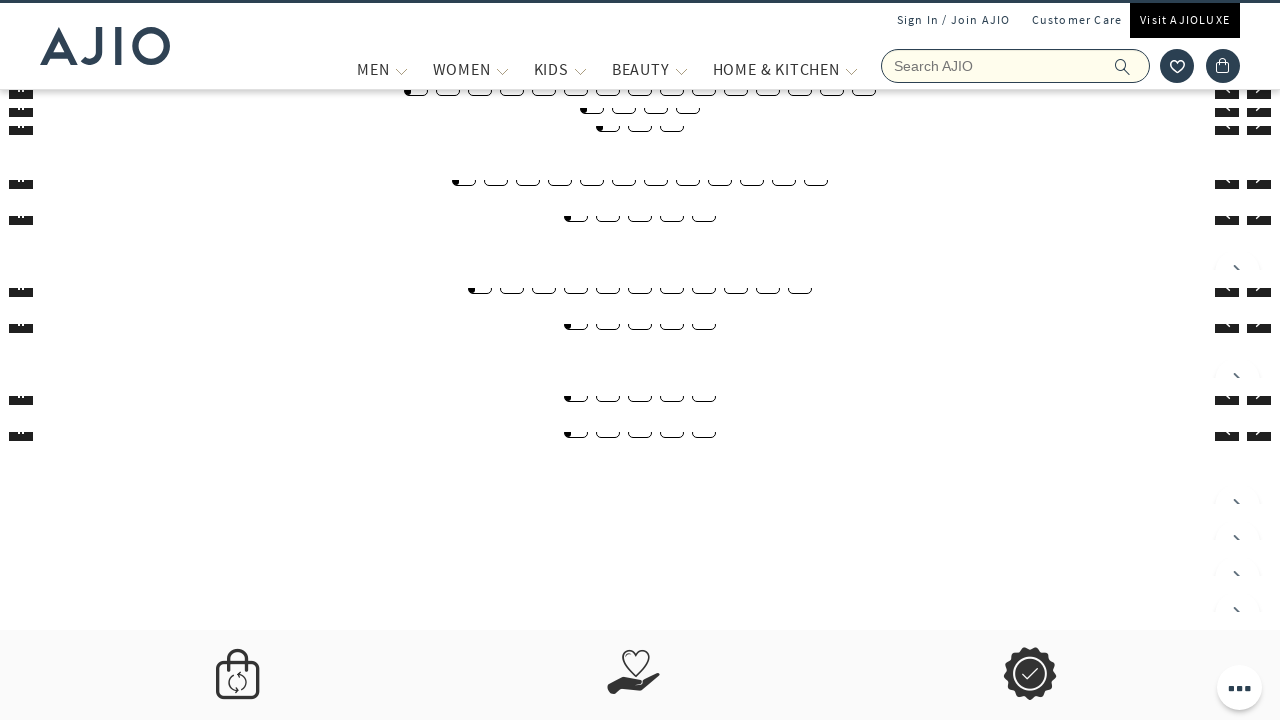

Filled search field with 'Bags' on input[name='searchVal']
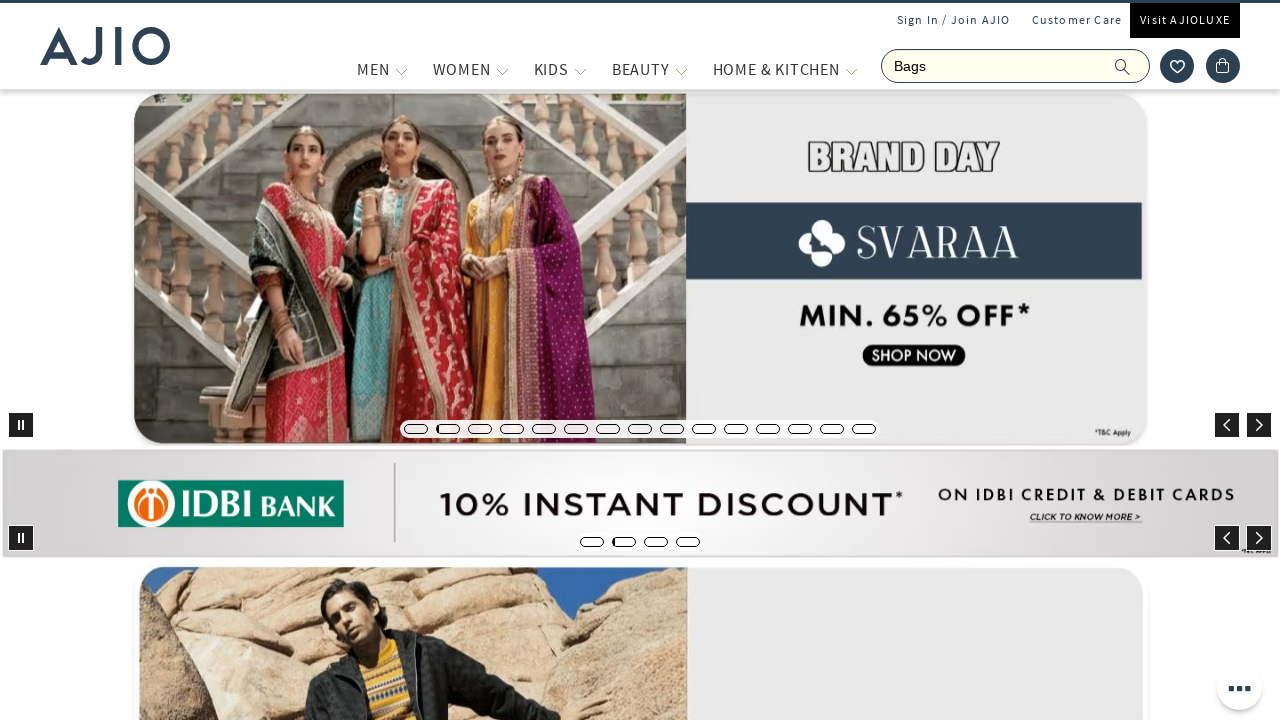

Clicked submit button to search for bags at (1133, 66) on button[type='submit']
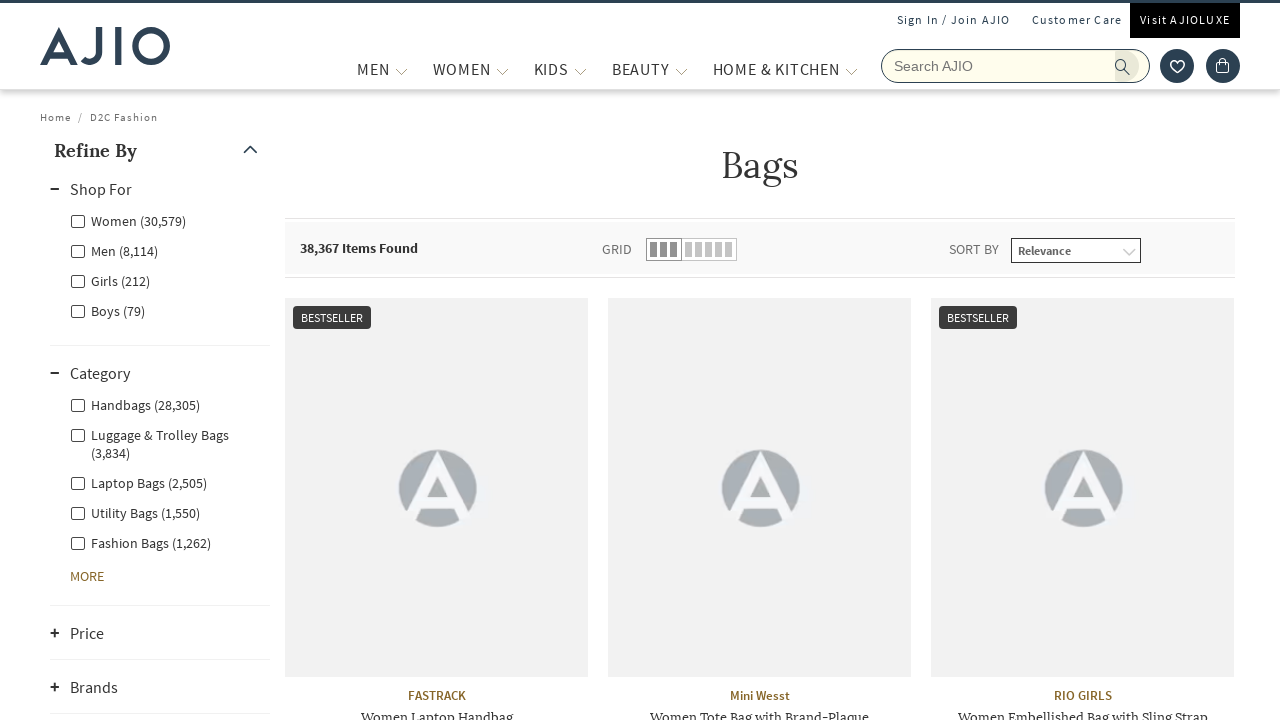

Applied Men category filter at (114, 250) on xpath=//label[contains(text(),'Men')]
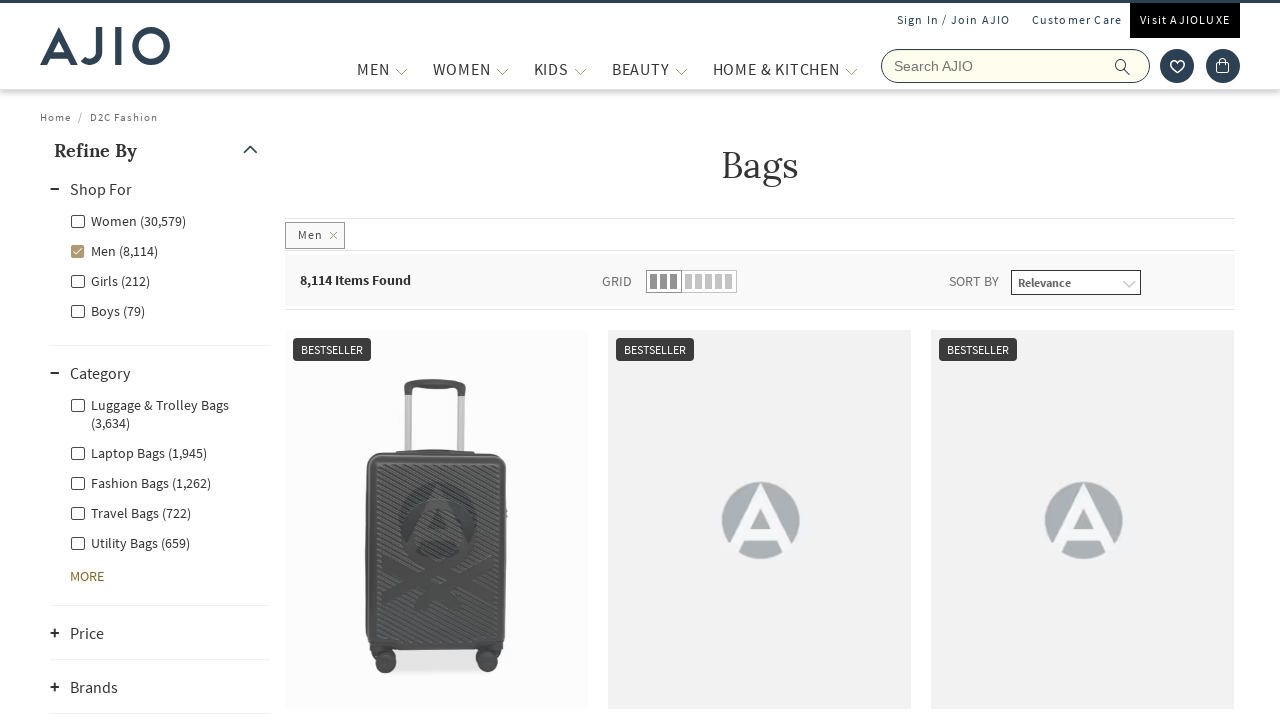

Expanded MORE options to view additional filters at (87, 576) on xpath=//strong[text()='MORE']
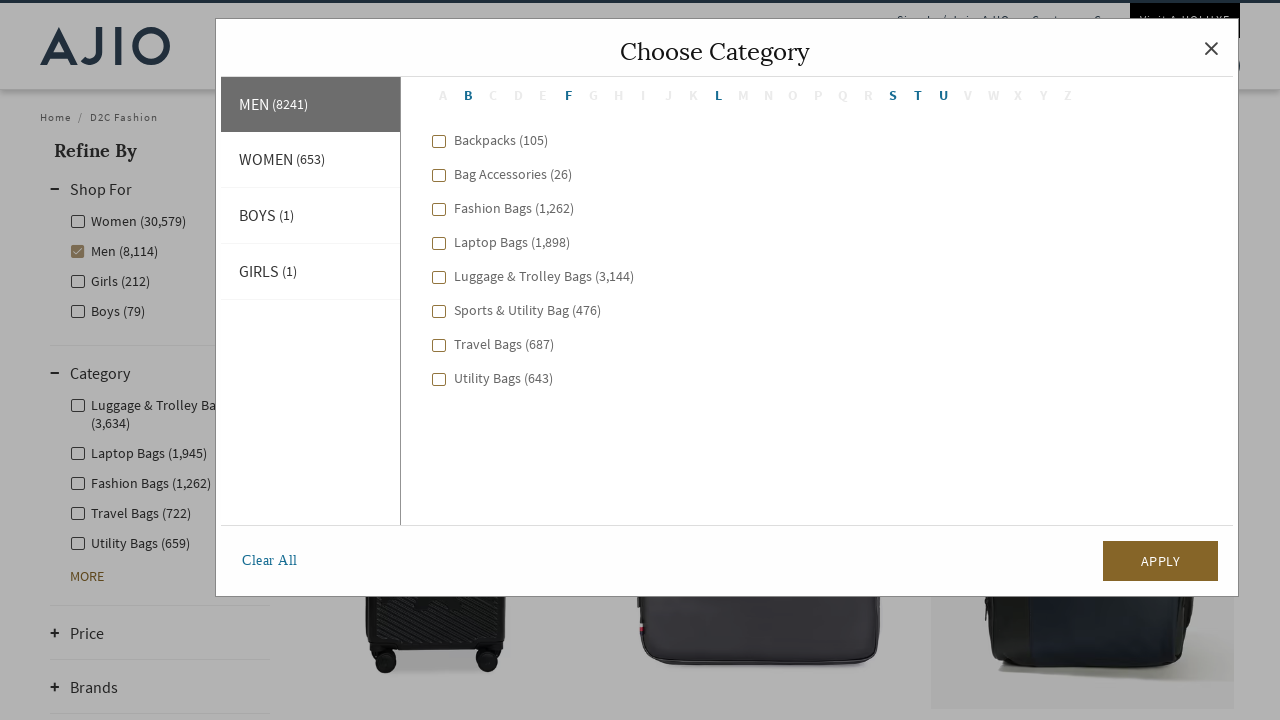

Selected fashion bags filter at (514, 209) on xpath=//div[contains(text(),'fashion bags')]
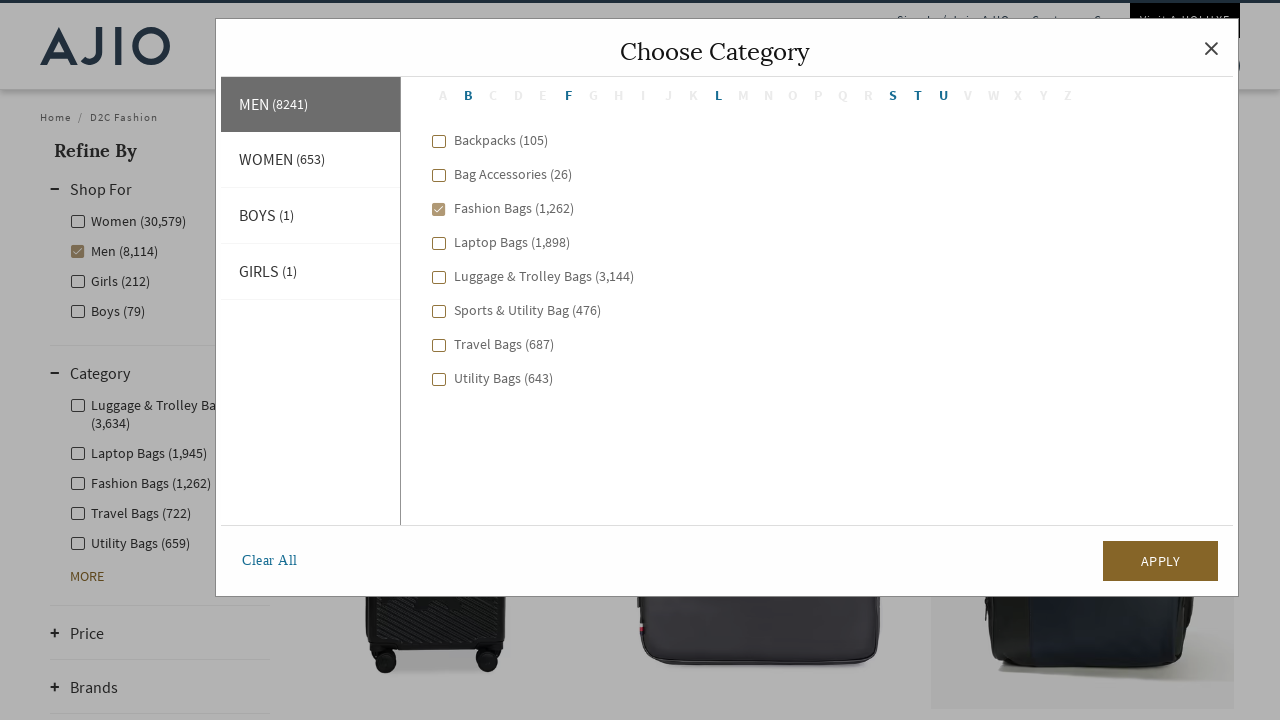

Clicked Apply button to apply all selected filters at (1160, 560) on xpath=//button[text()='Apply']
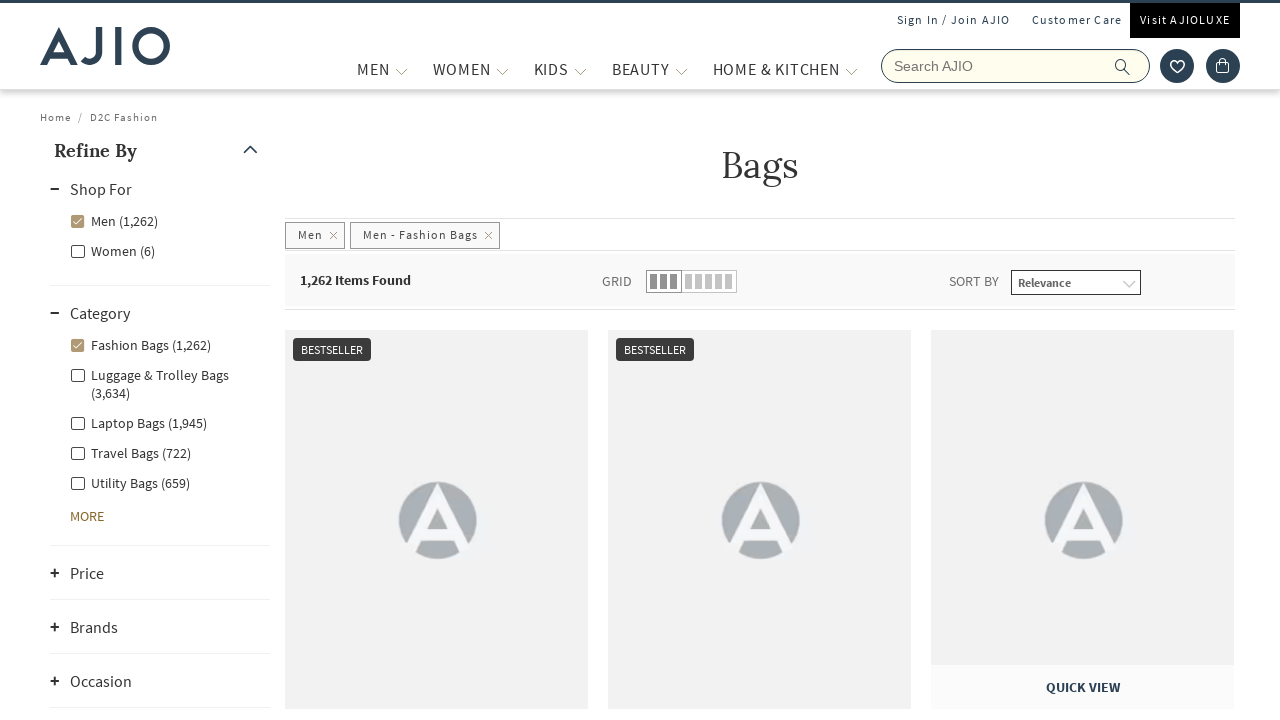

Filtered results loaded successfully
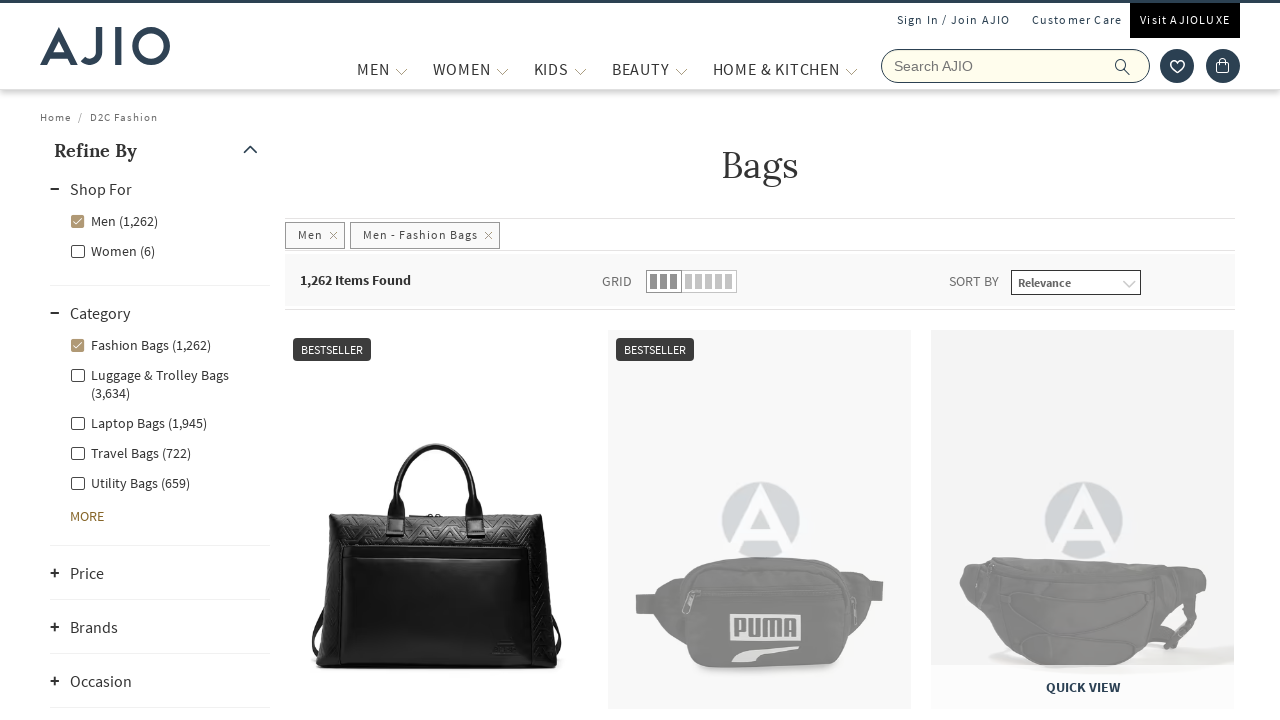

Verified brand elements are present in results
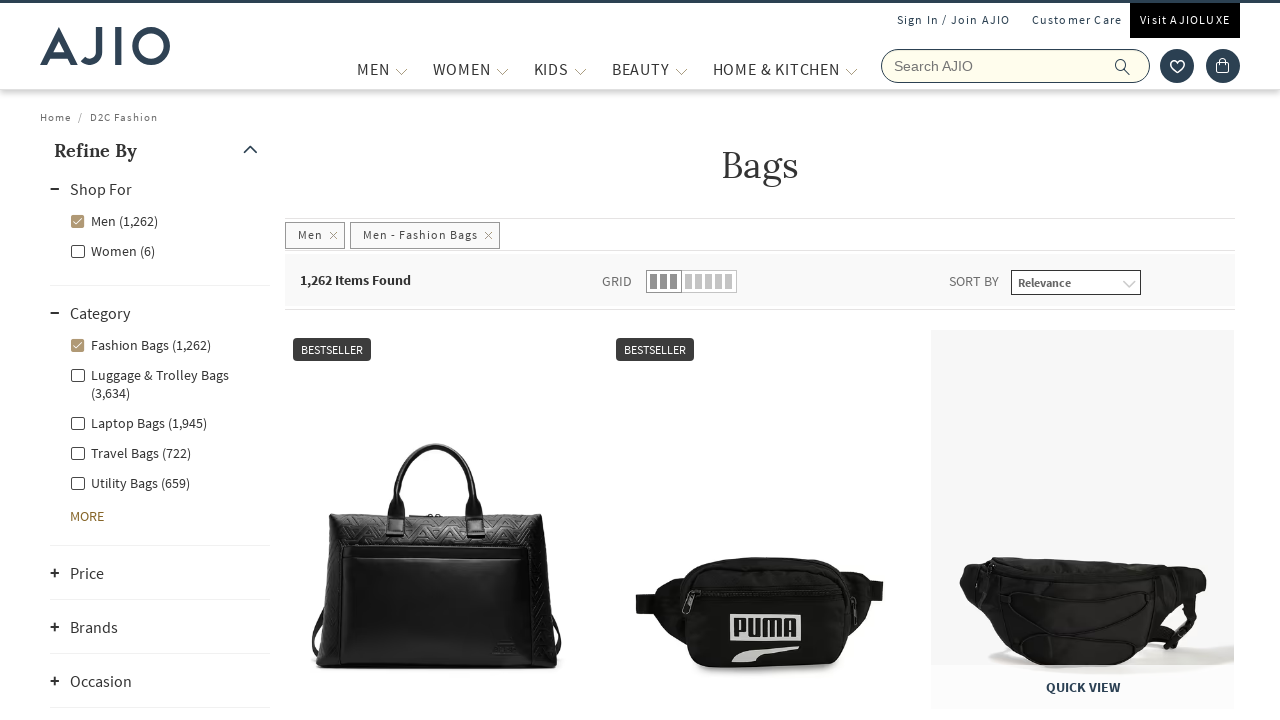

Verified product name elements are present in results
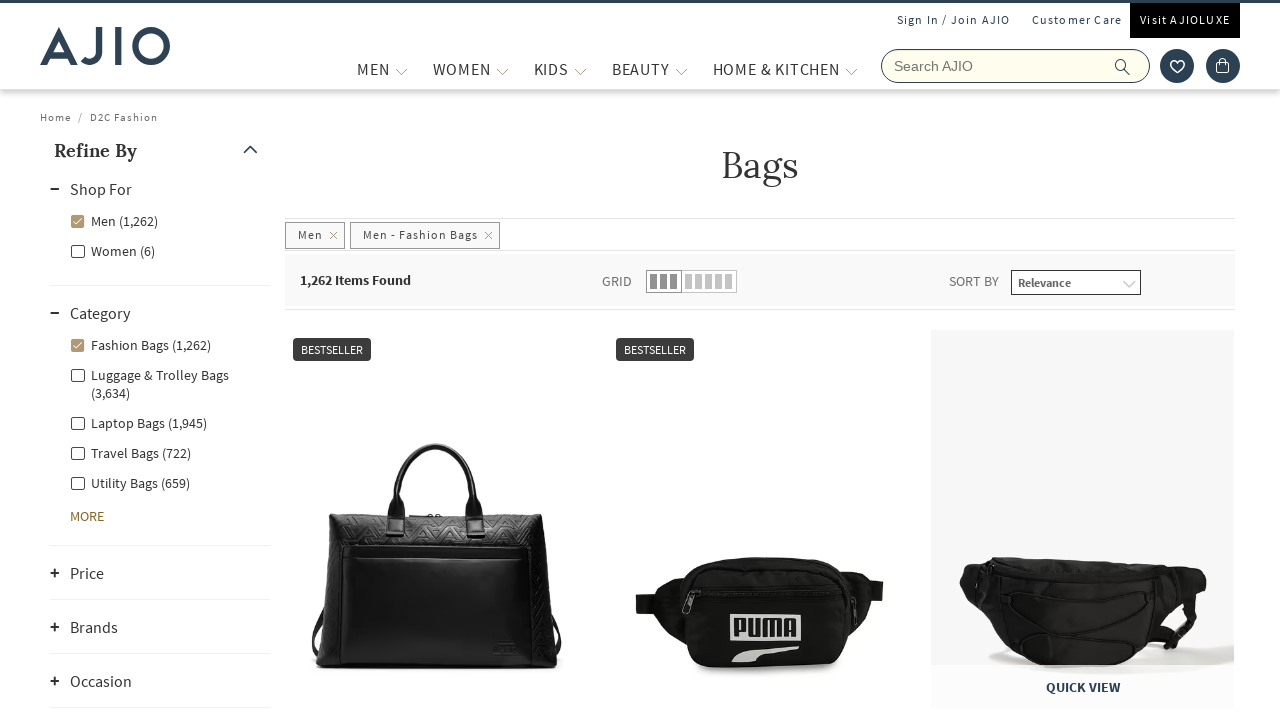

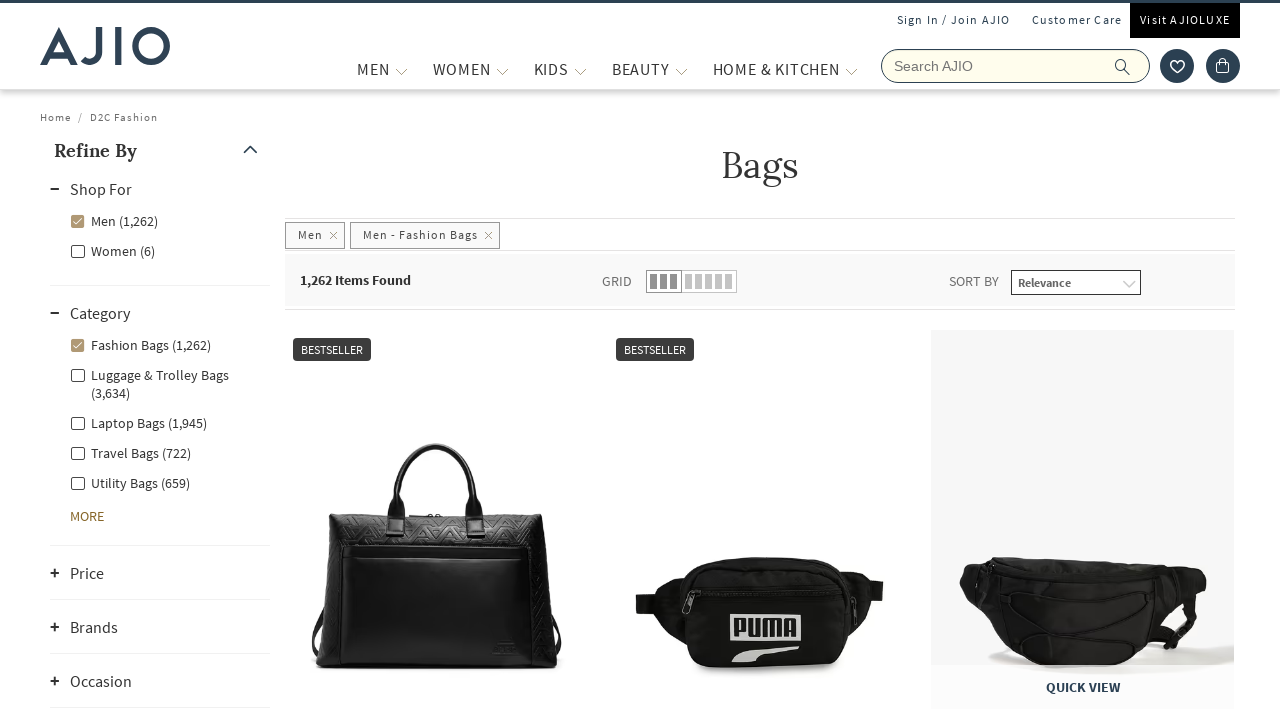